Tests a practice form by filling in personal information fields, selecting radio buttons and checkboxes, and handling date pickers

Starting URL: http://demoqa.com/automation-practice-form

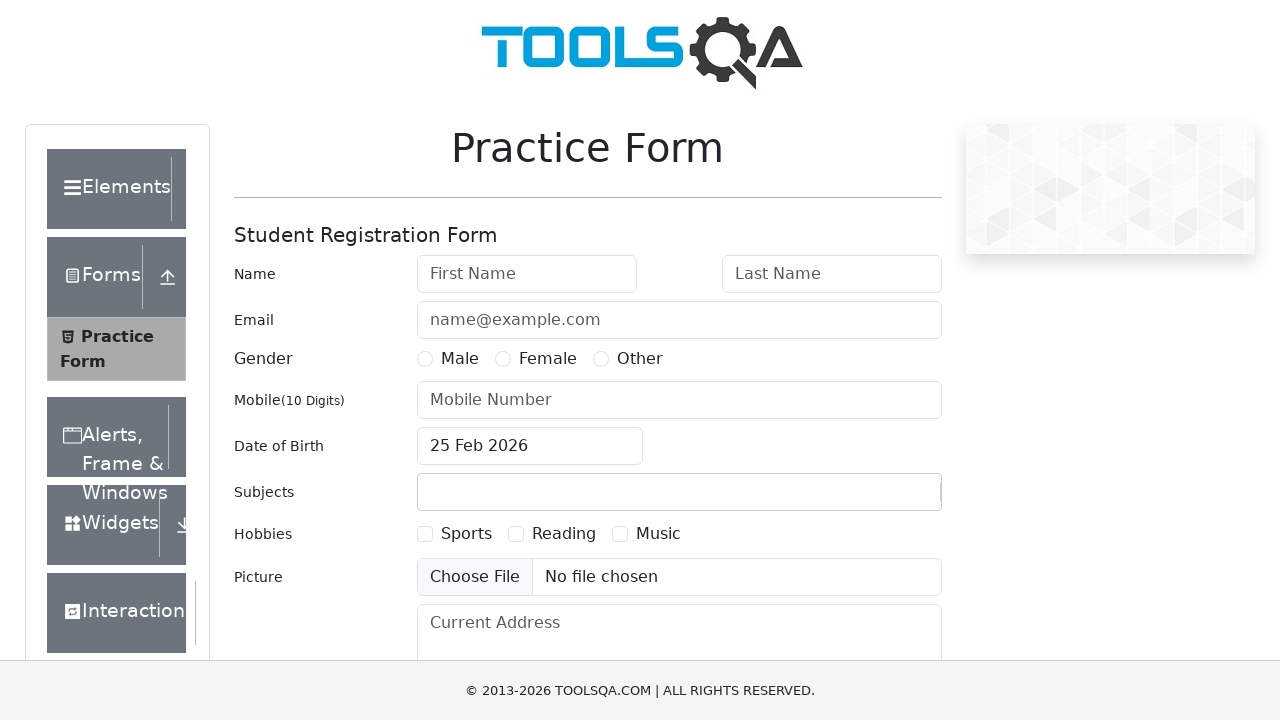

Filled first name field with 'amina' on #firstName
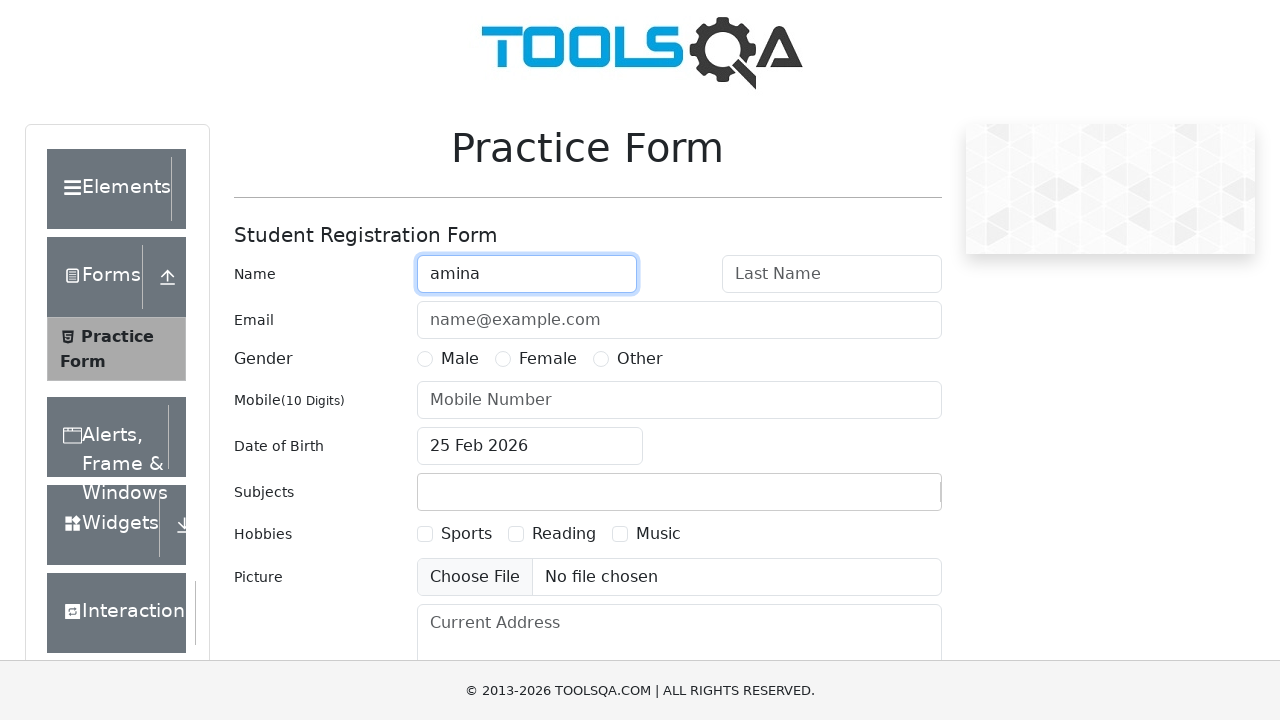

Filled last name field with 'Prezime' on #lastName
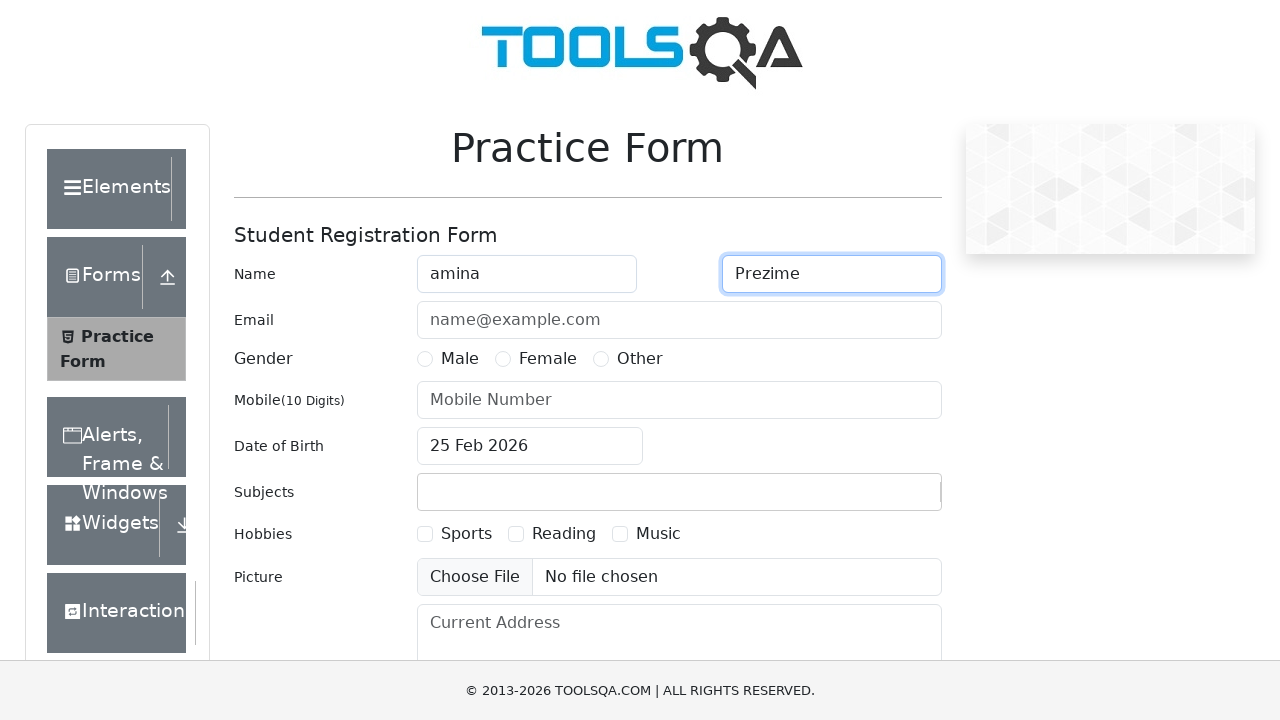

Filled email field with 'amina.pez@gmail.com' on #userEmail
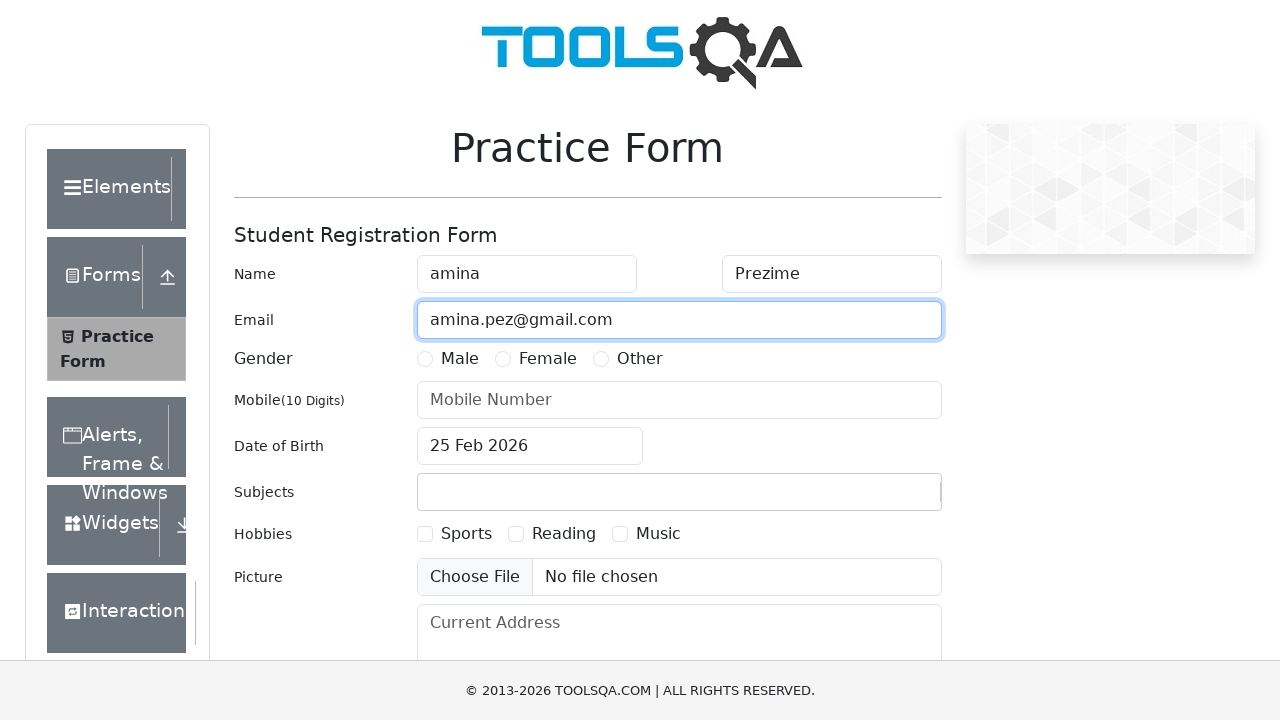

Selected Female gender radio button at (548, 359) on label[for='gender-radio-2']
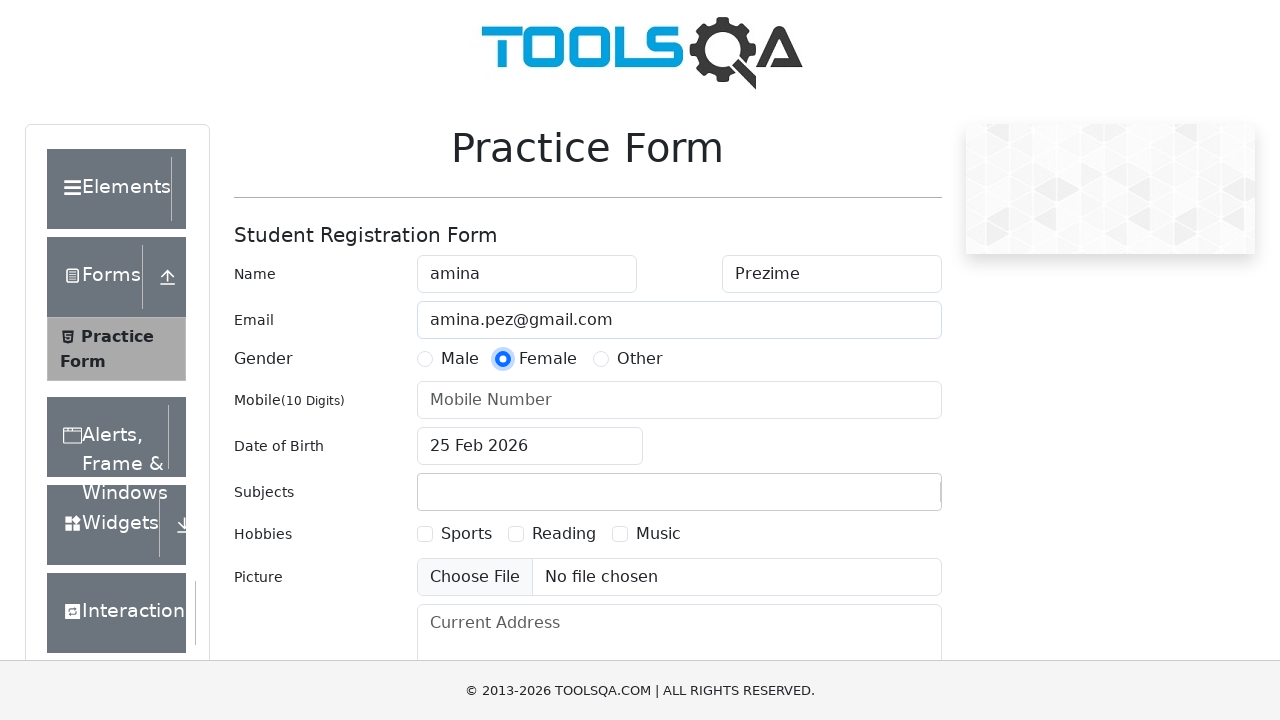

Filled phone number field with '061637383' on #userNumber
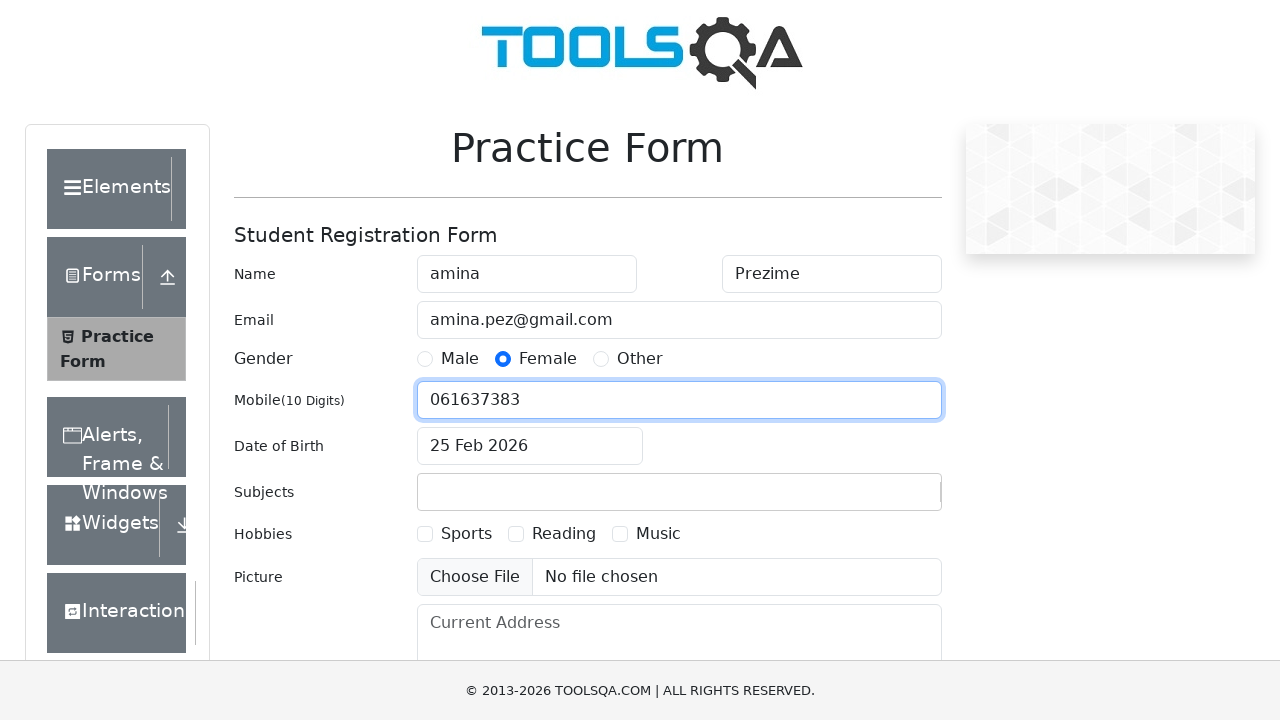

Clicked date of birth input to open date picker at (530, 446) on #dateOfBirthInput
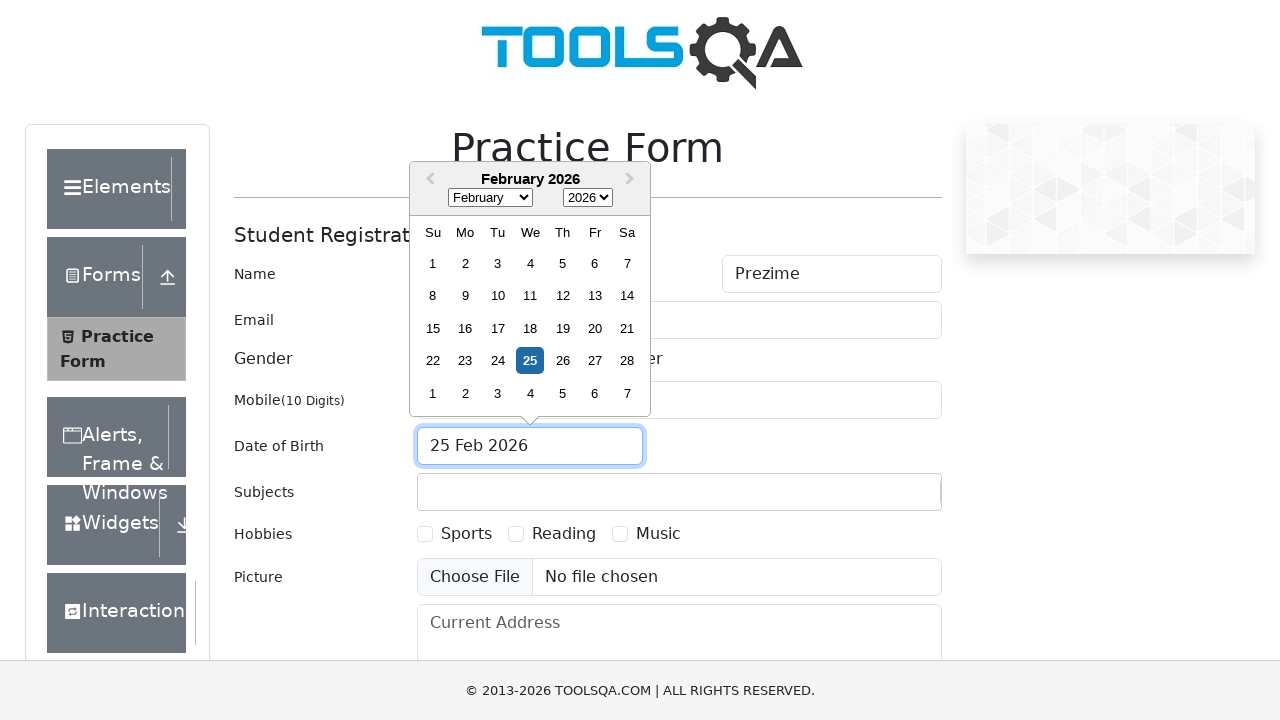

Selected May from month dropdown in date picker on .react-datepicker__month-select
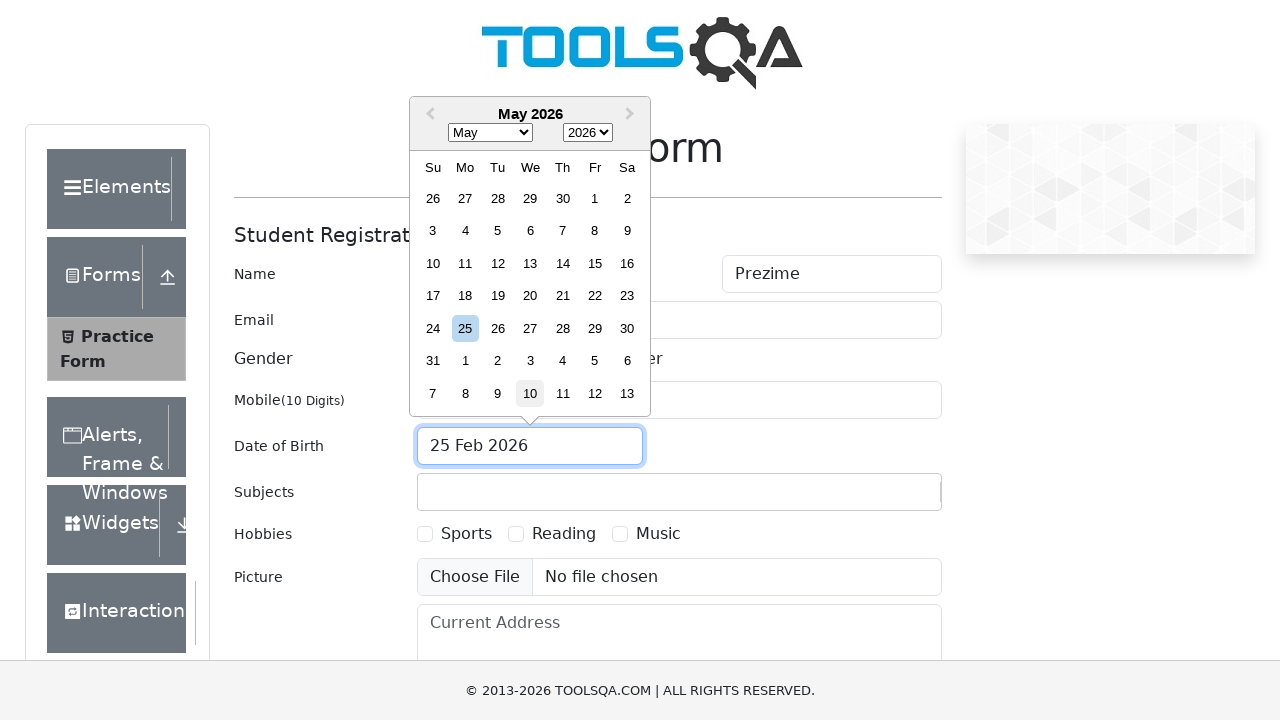

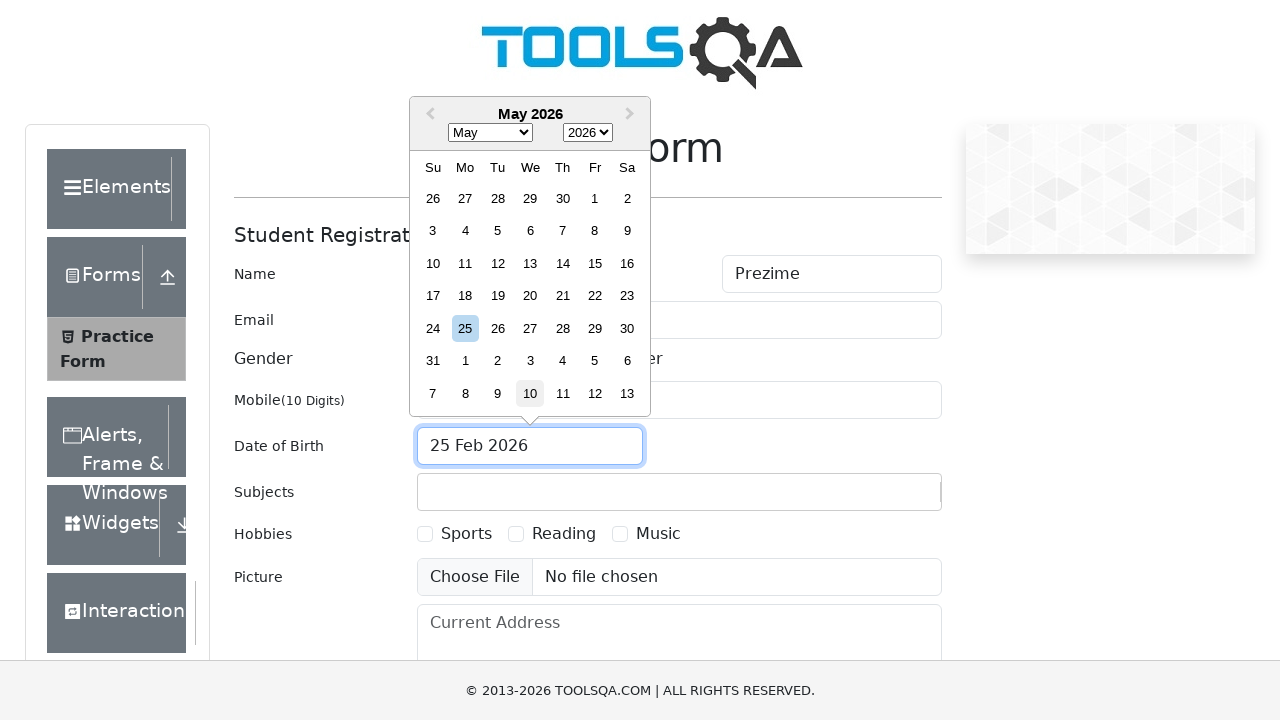